Tests filling a text input inside nested Shadow DOM elements on a practice page by entering a pizza type value into a shadow DOM input field

Starting URL: https://selectorshub.com/xpath-practice-page/

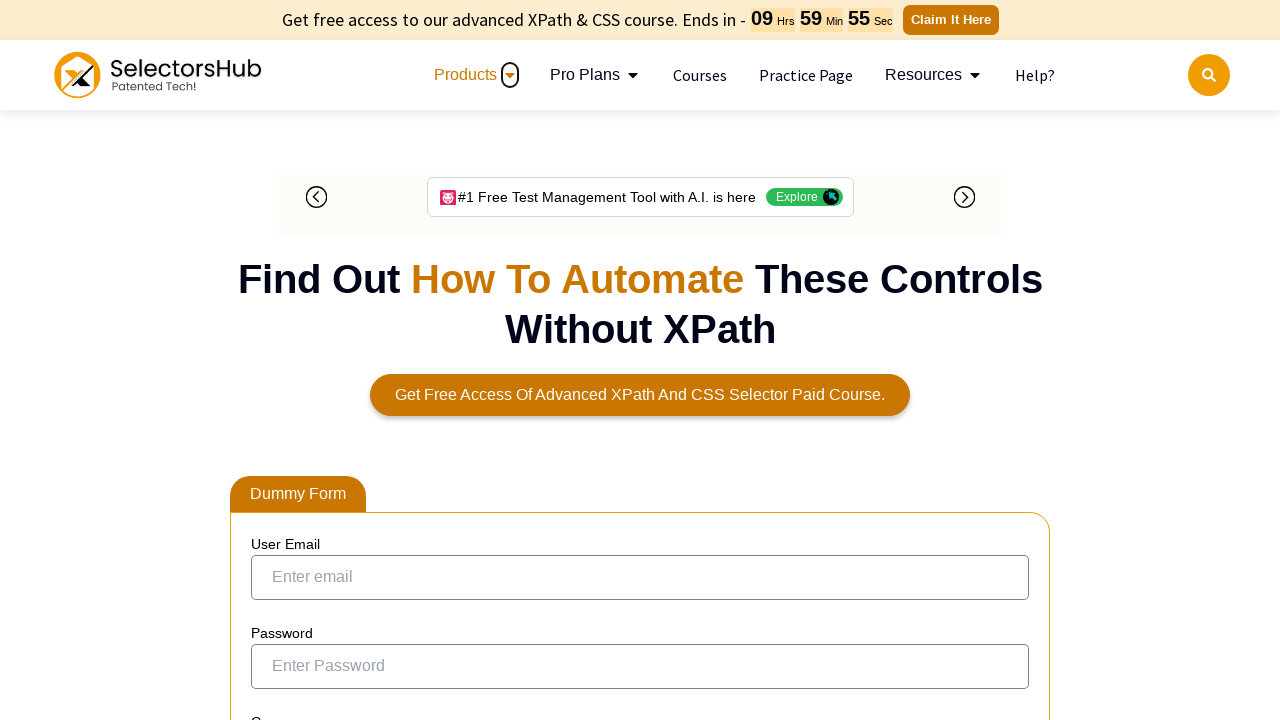

Waited 3 seconds for page to fully load
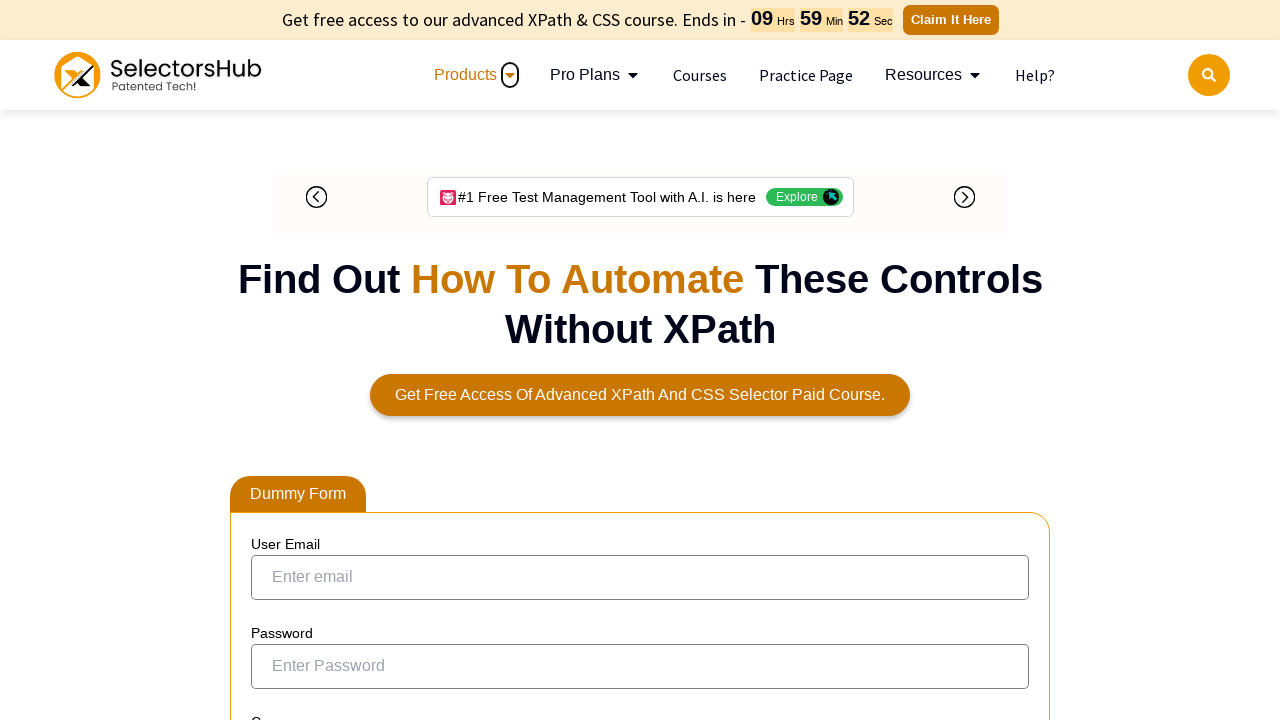

Filled nested shadow DOM pizza input field with 'farmhouse' value
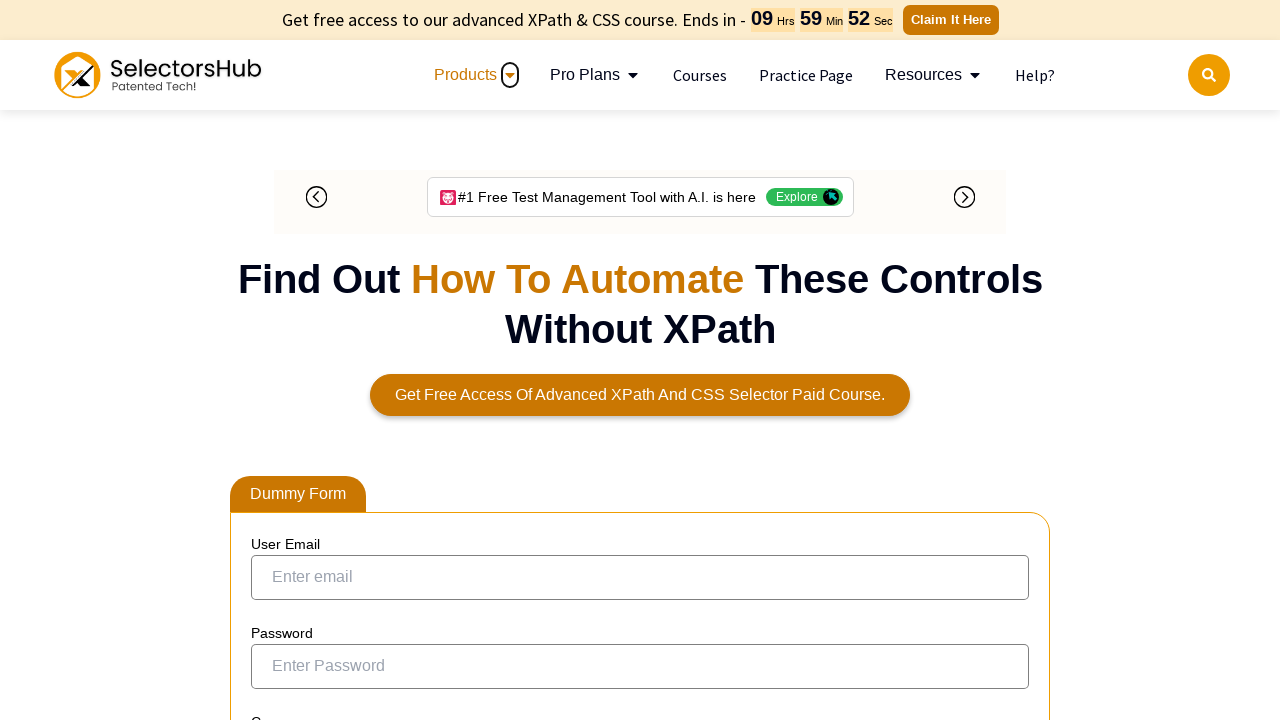

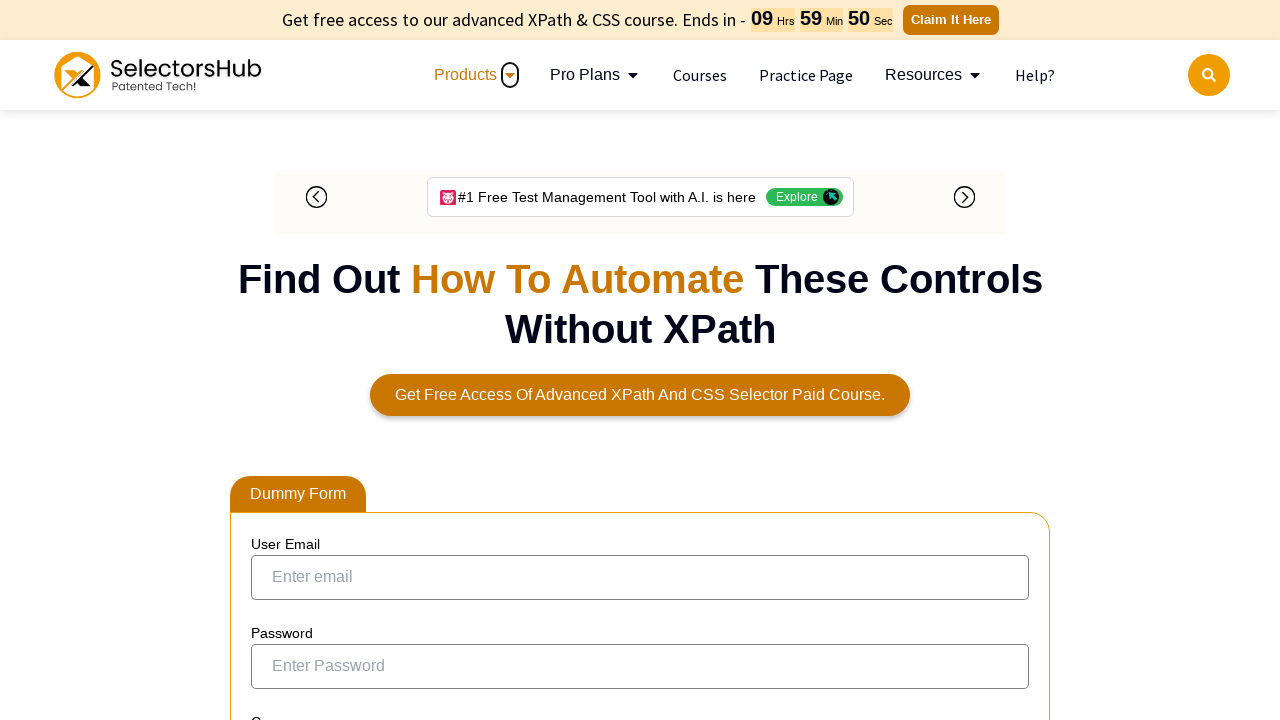